Navigates to Playwright documentation homepage, clicks the "Get started" link, and then clicks to navigate to the Java documentation section.

Starting URL: https://playwright.dev/

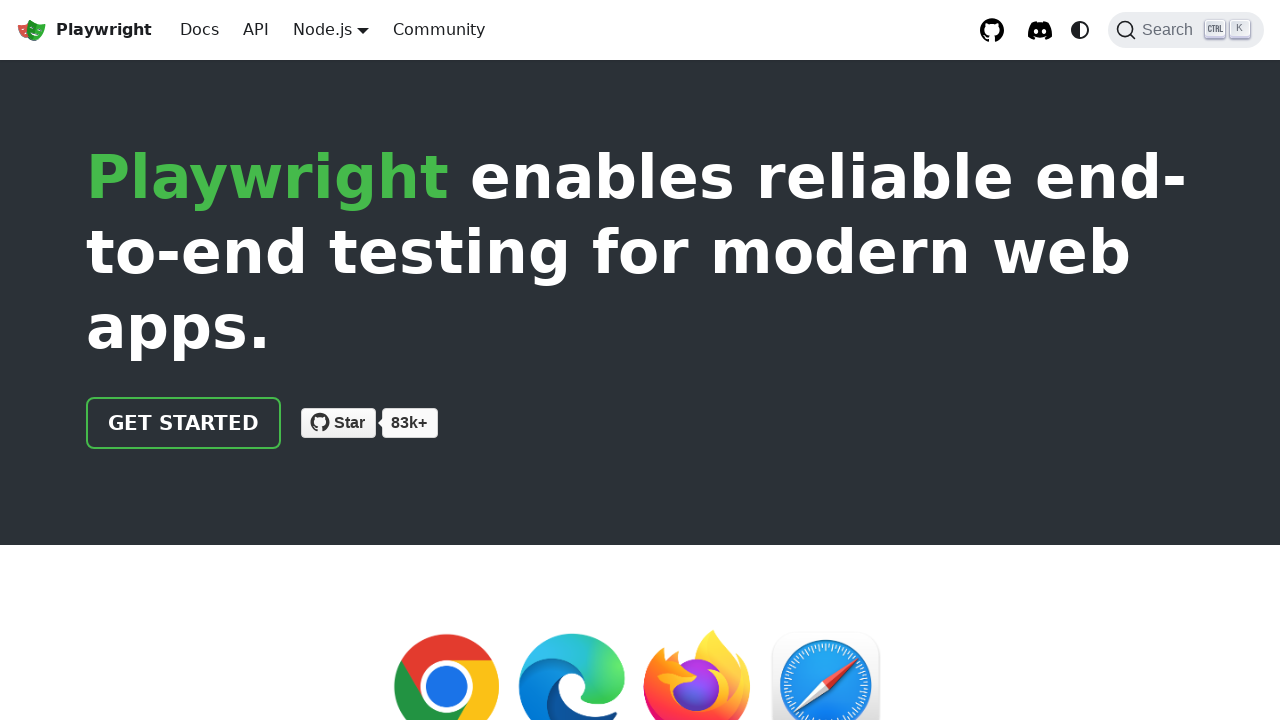

Clicked 'Get started' link on Playwright homepage at (184, 423) on internal:role=link[name="Get started"i]
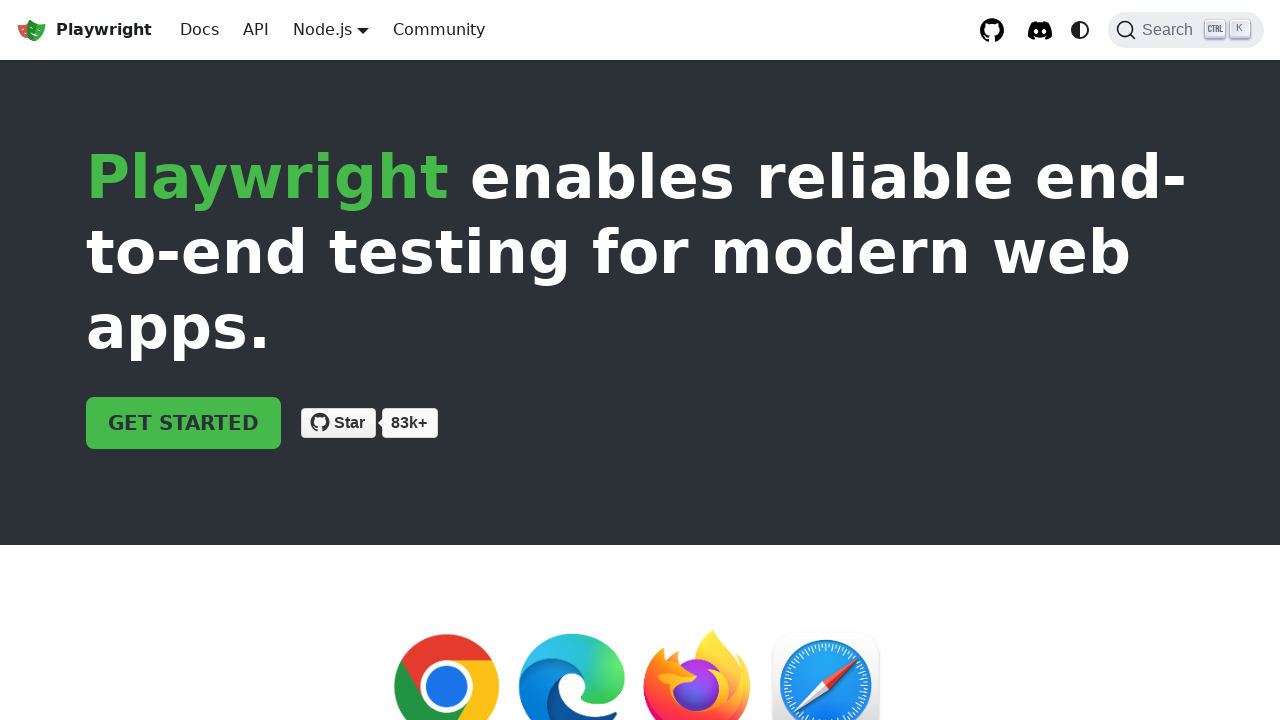

Waited for Get started page to load (networkidle)
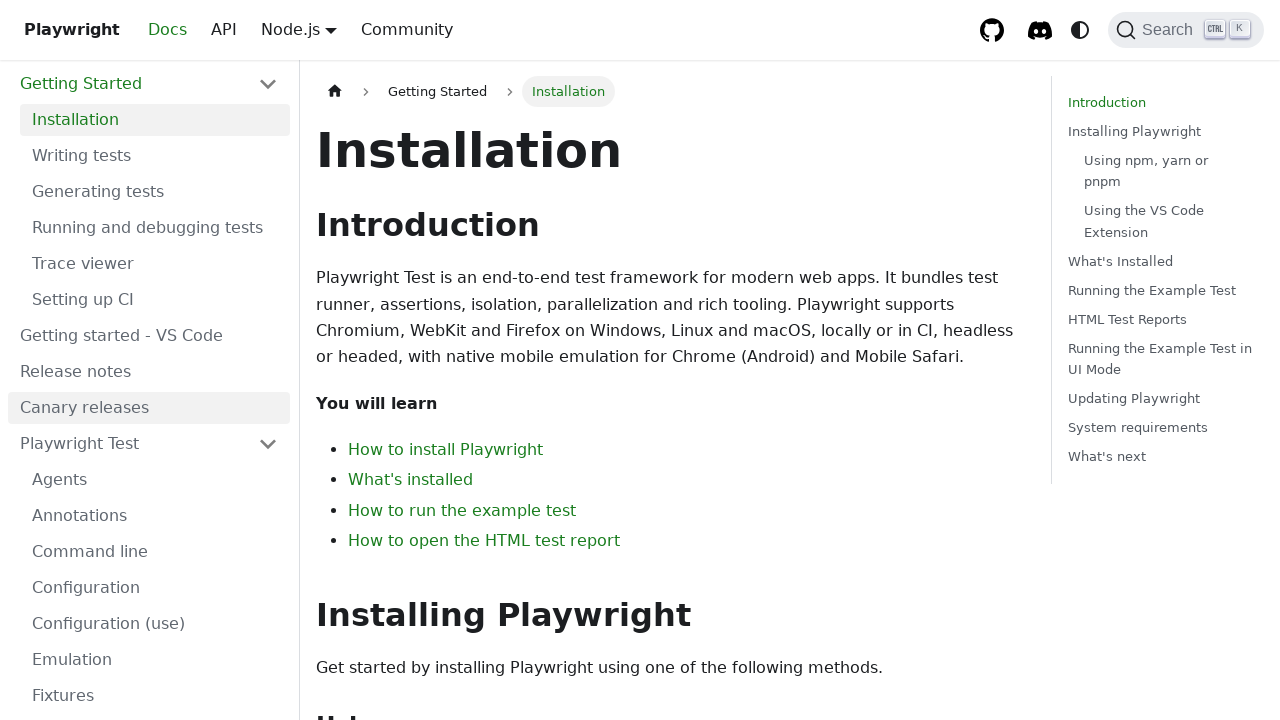

Clicked Java link to navigate to Java documentation at (155, 390) on internal:role=link[name="Java"i]
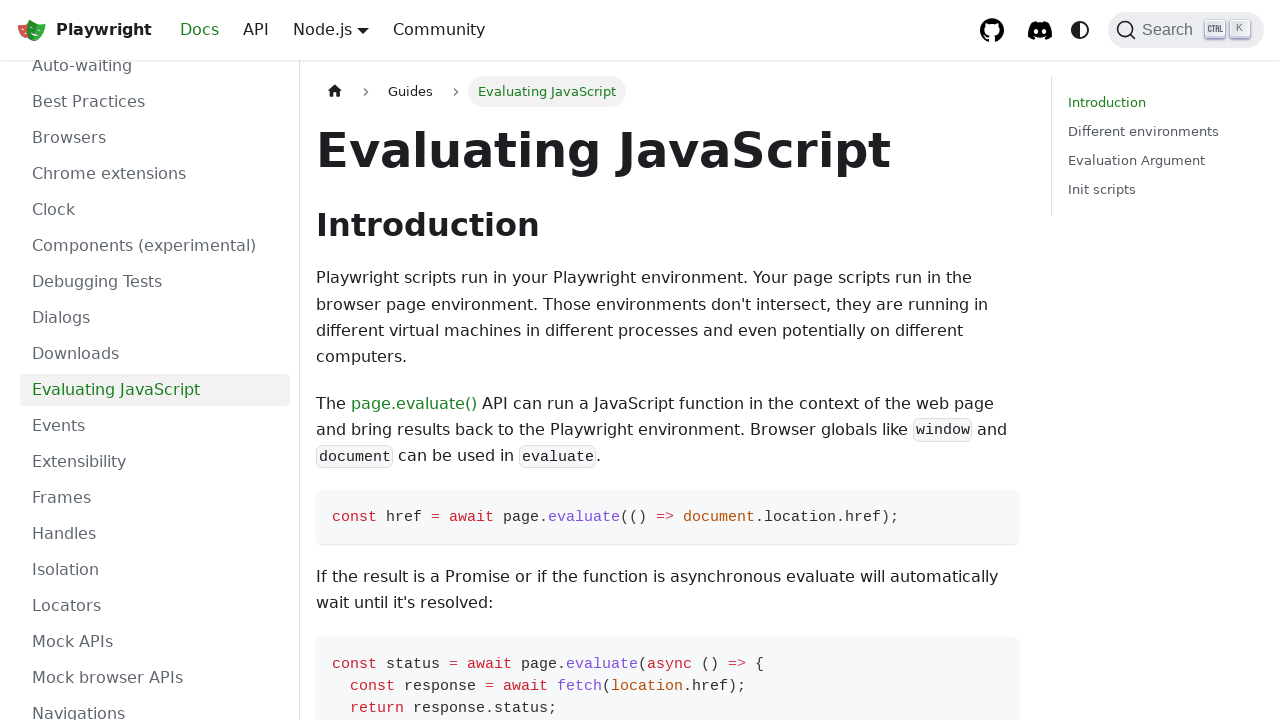

Waited for Java documentation page to load (networkidle)
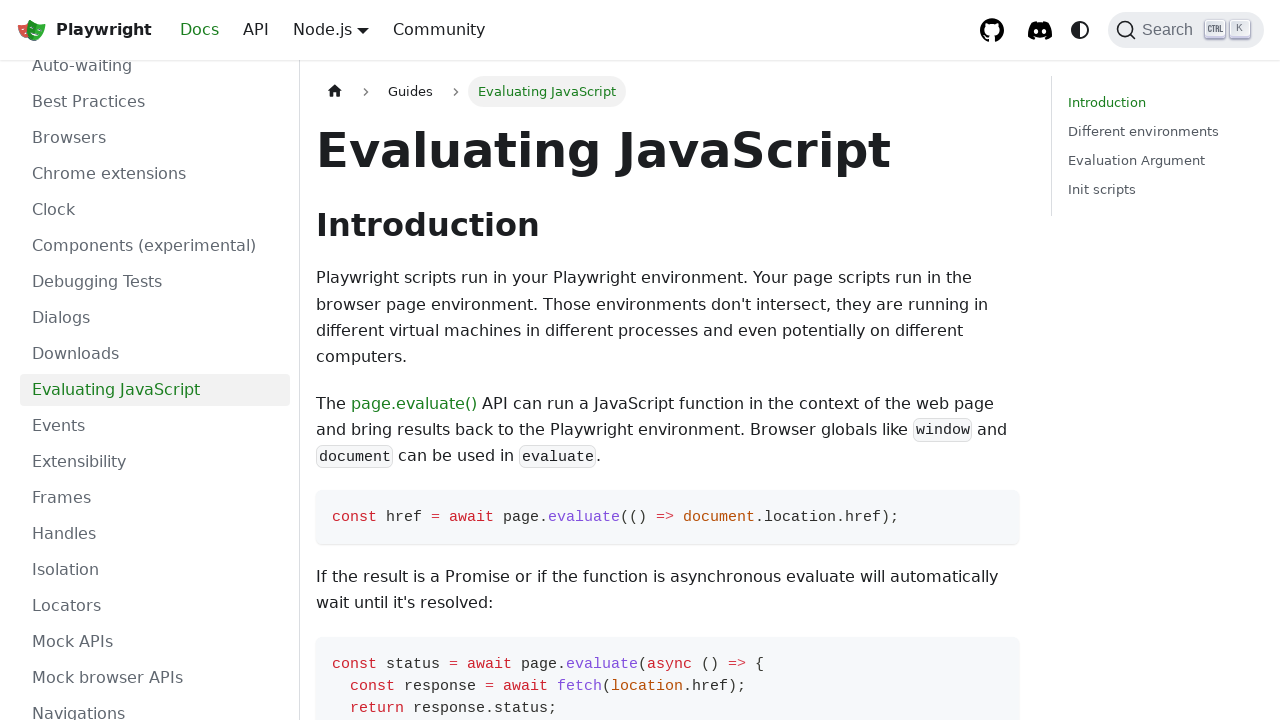

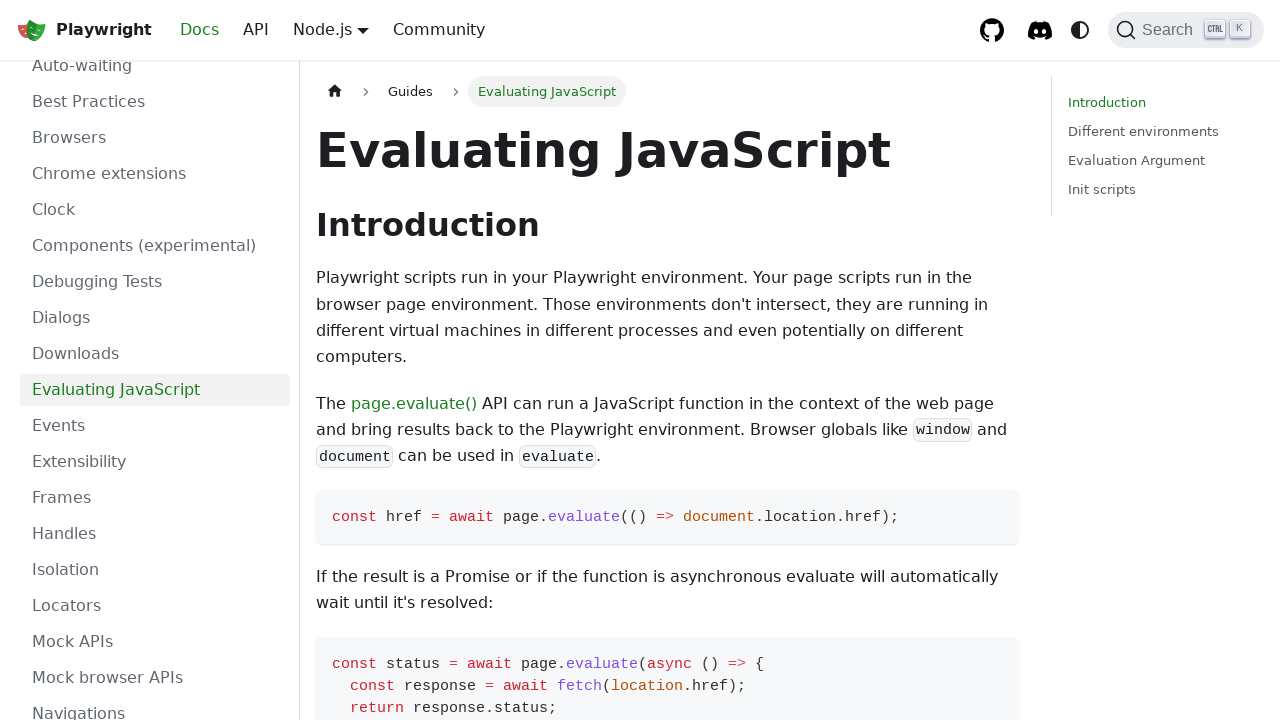